Opens the OrangeHRM demo login page and verifies the page loads by checking the title

Starting URL: https://opensource-demo.orangehrmlive.com/web/index.php/auth/login

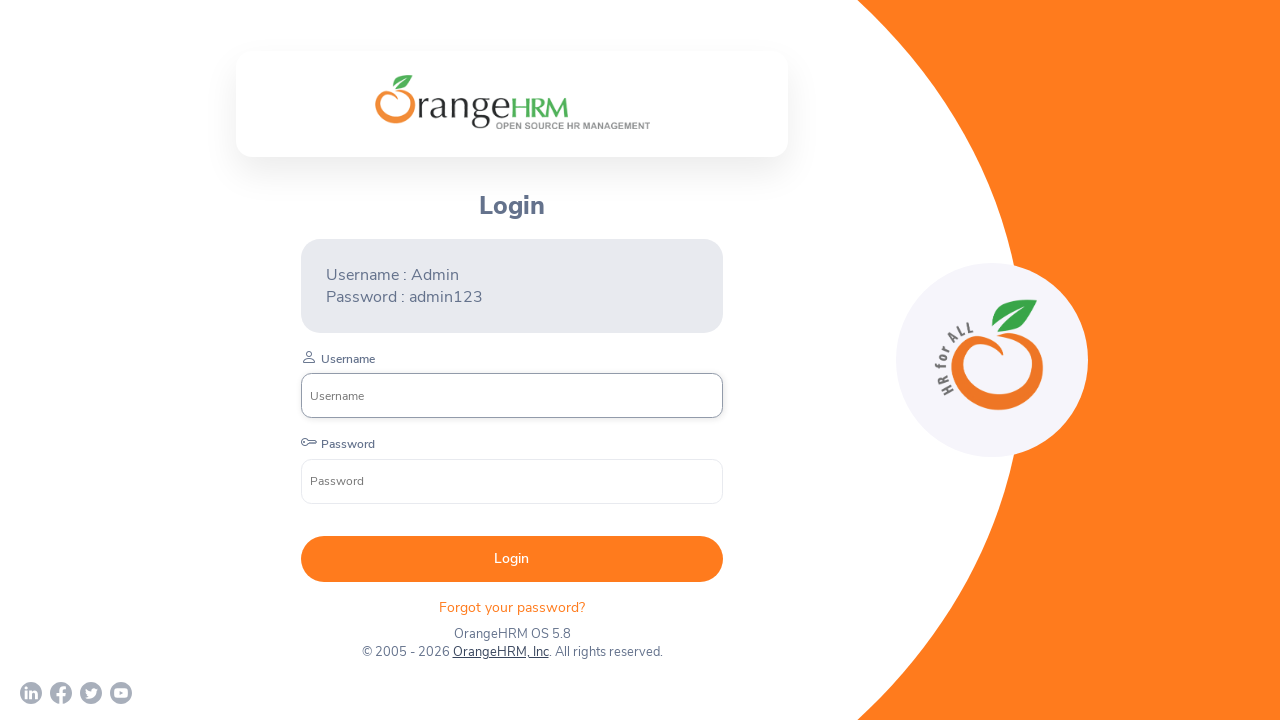

Waited for page DOM content to be loaded
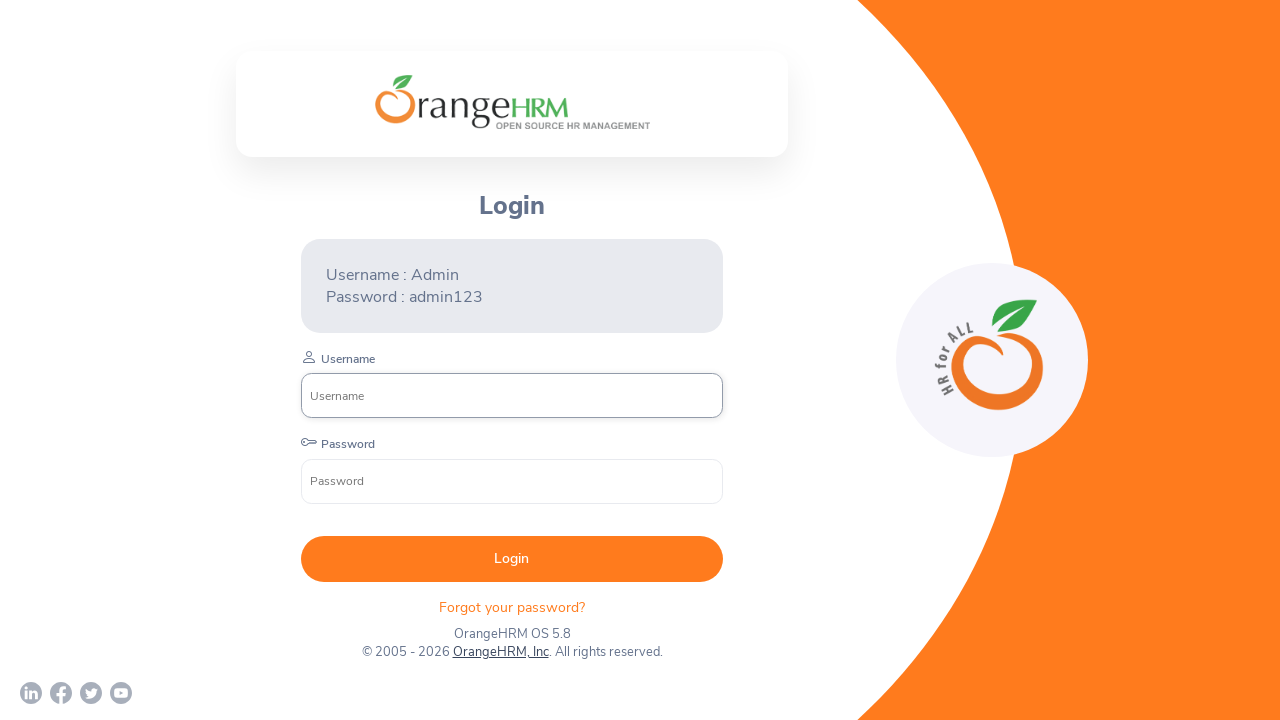

Retrieved page title: 'OrangeHRM'
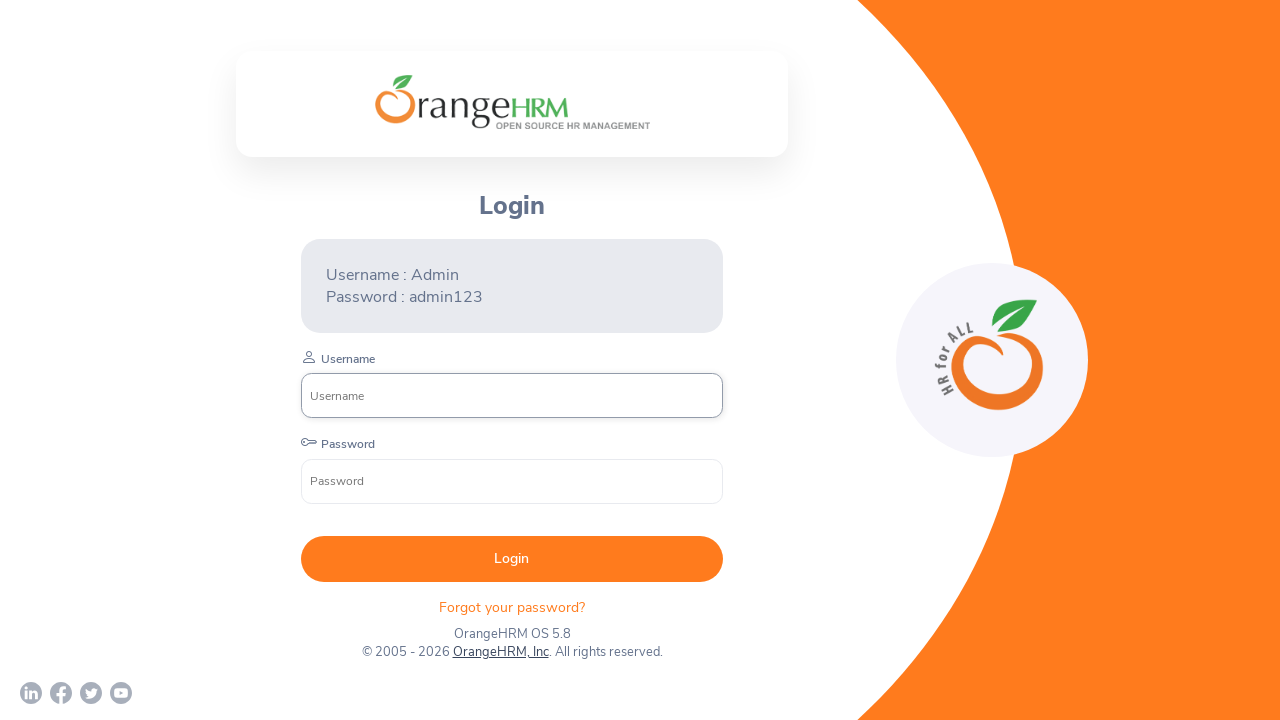

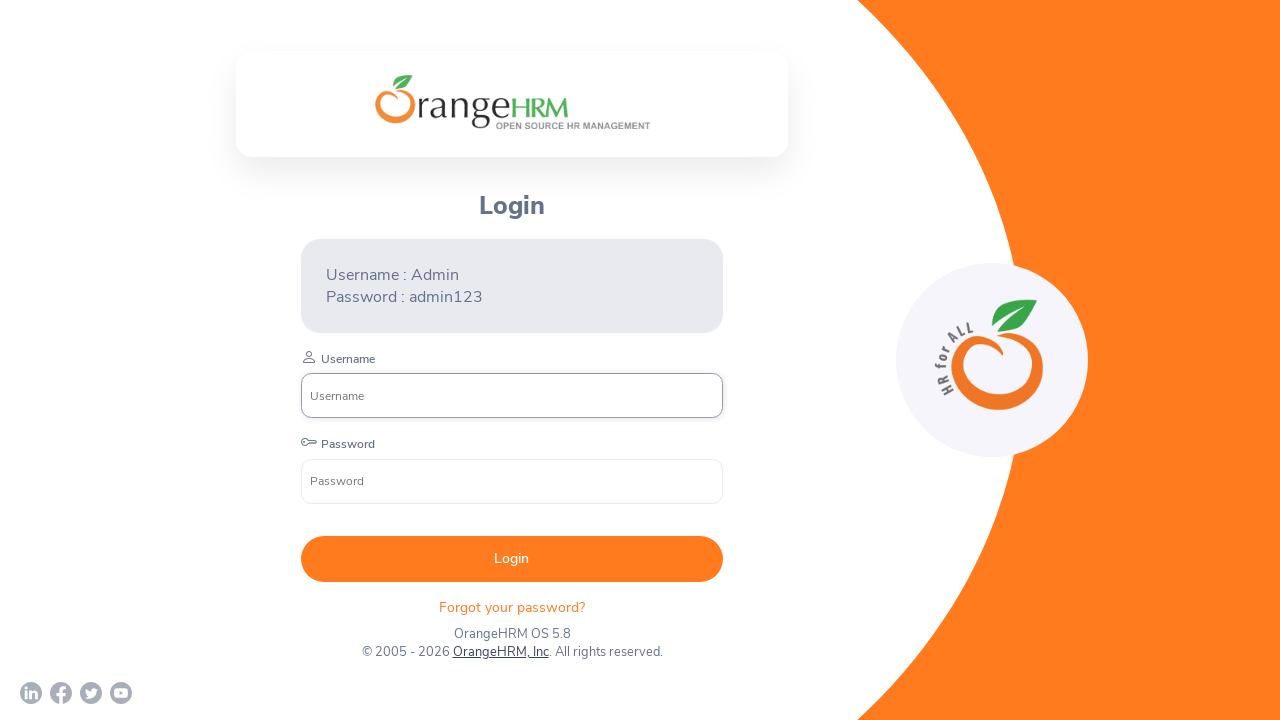